Tests radio button interaction on W3Schools tryit page by switching to an iframe and clicking a radio button if it's not already selected

Starting URL: https://www.w3schools.com/tags/tryit.asp?filename=tryhtml5_input_type_radio

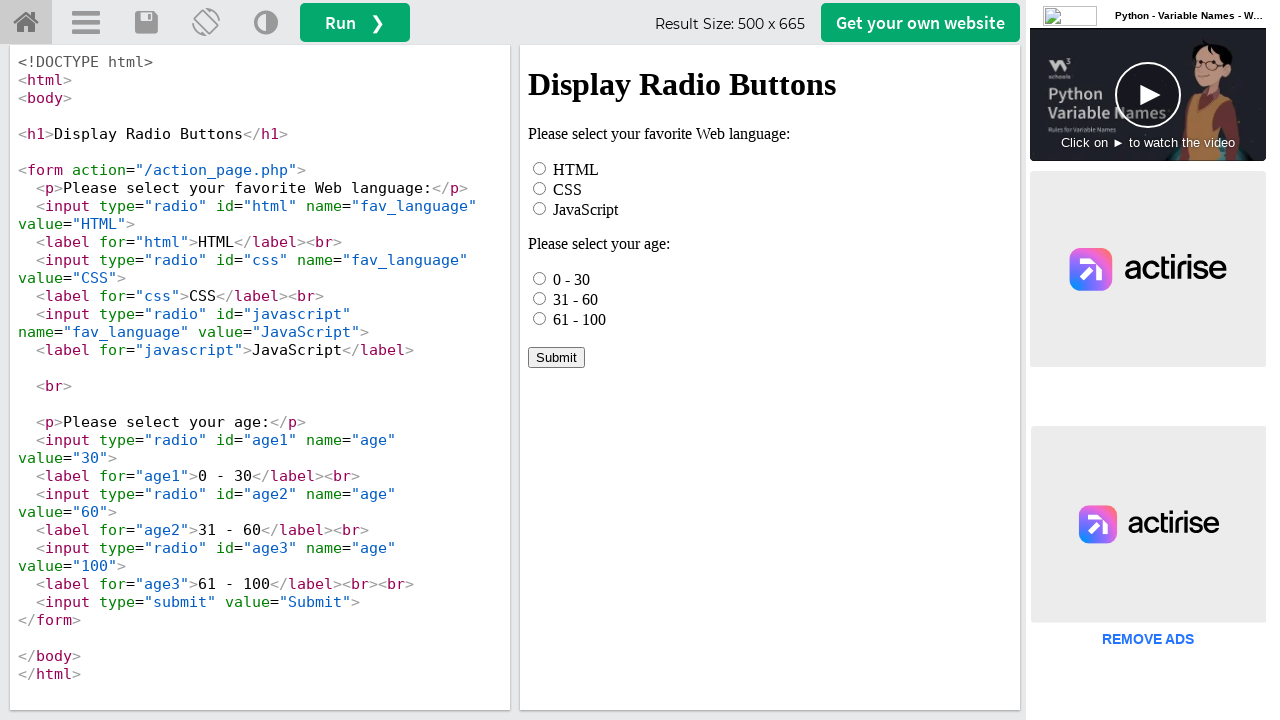

Located iframe with id 'iframeResult' containing radio button example
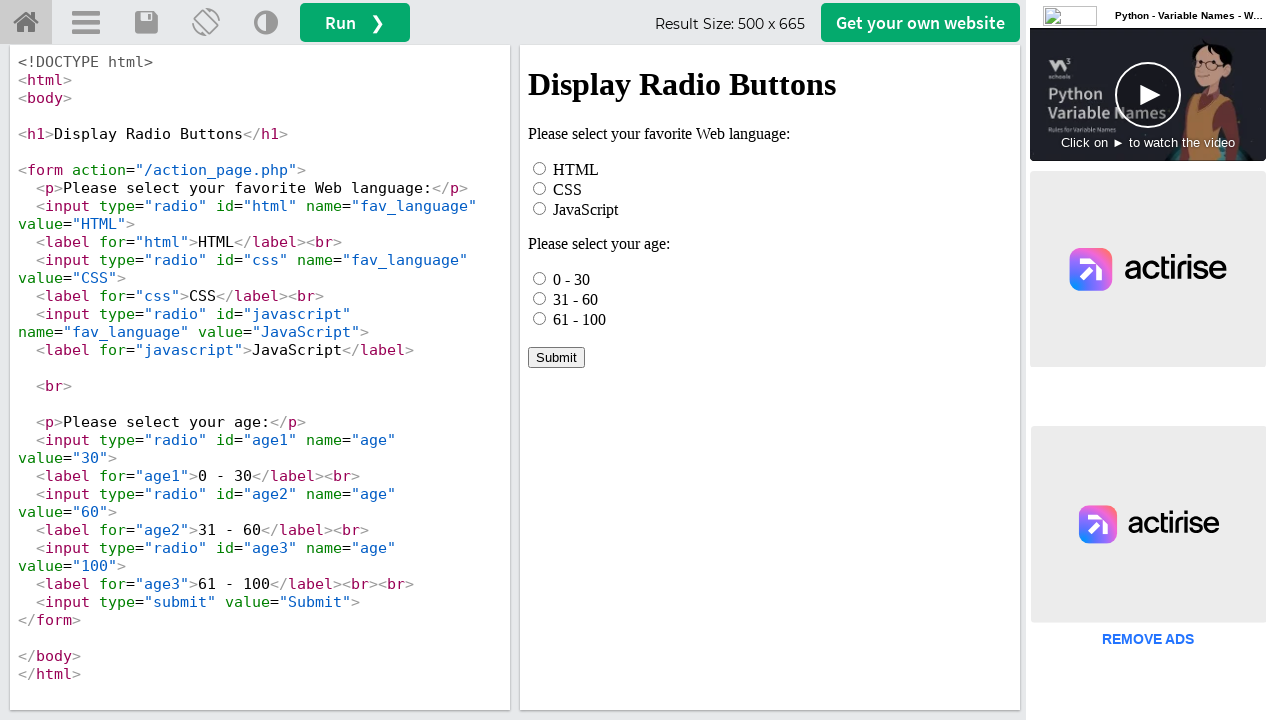

Located radio button element with id 'html' in iframe
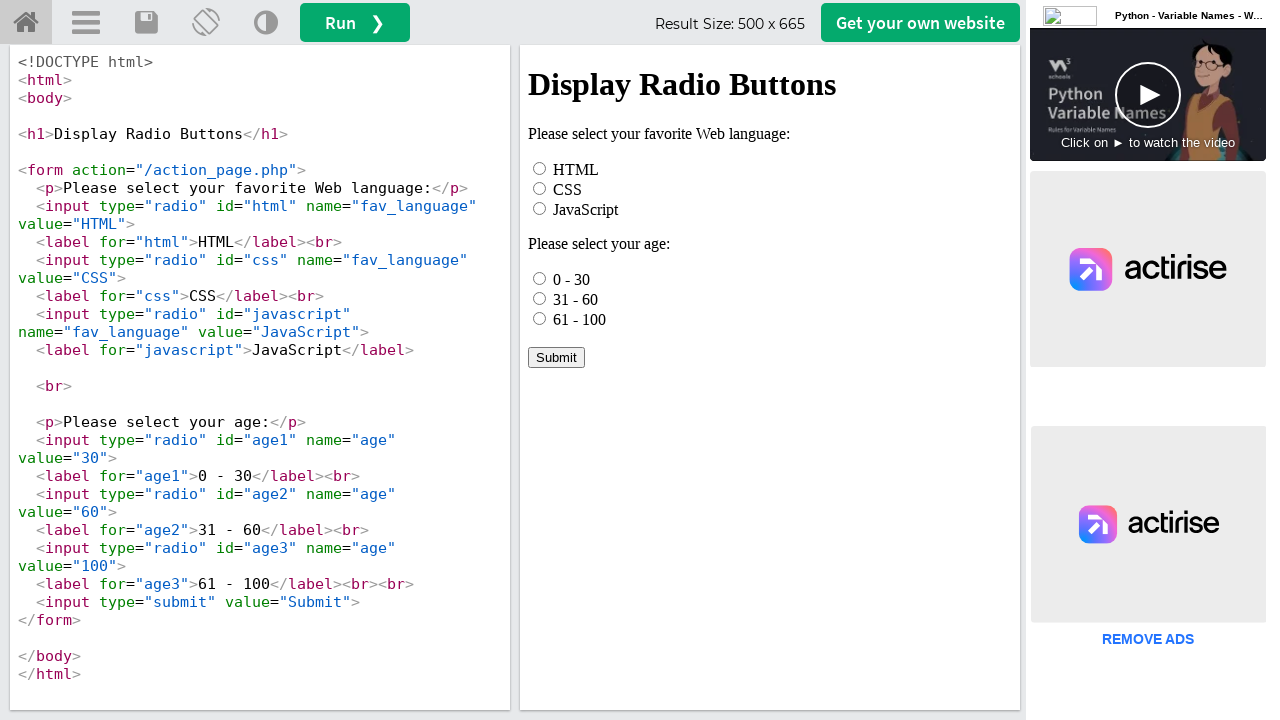

Radio button was not selected, clicked it to select at (540, 168) on #iframeResult >> internal:control=enter-frame >> xpath=//*[@id="html"]
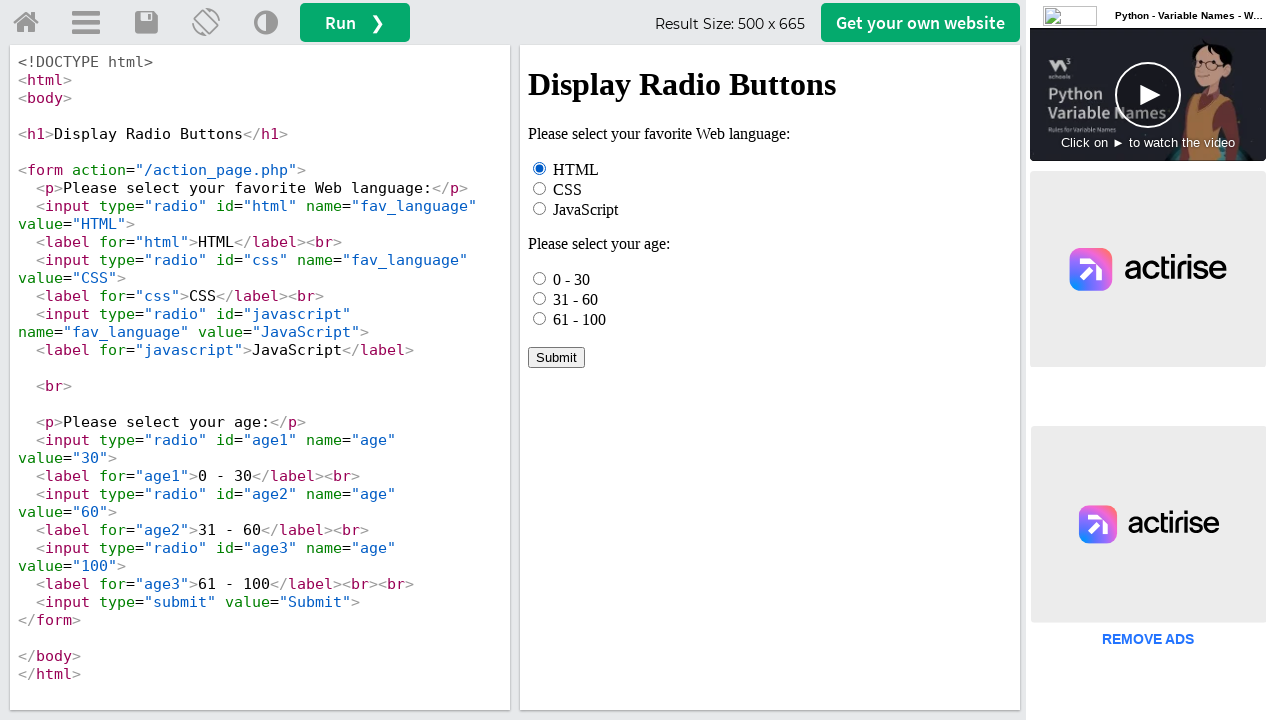

Waited 1 second for any state changes
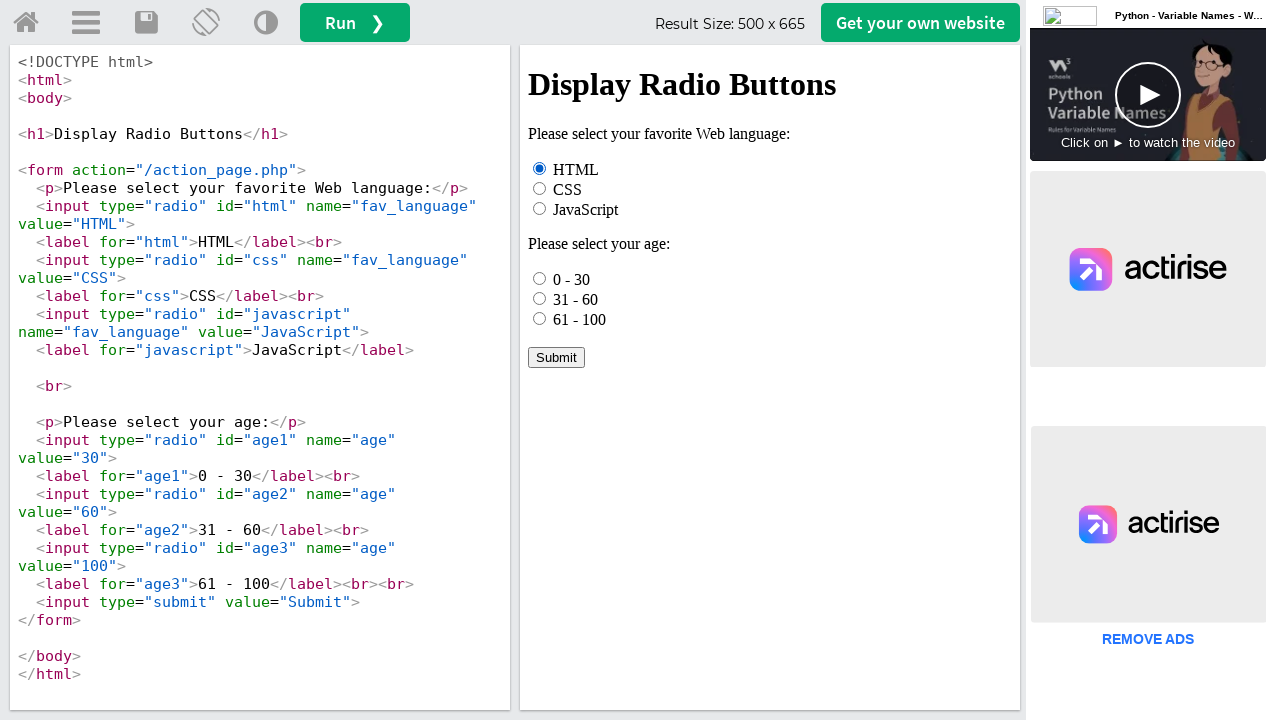

Radio button is confirmed selected after wait
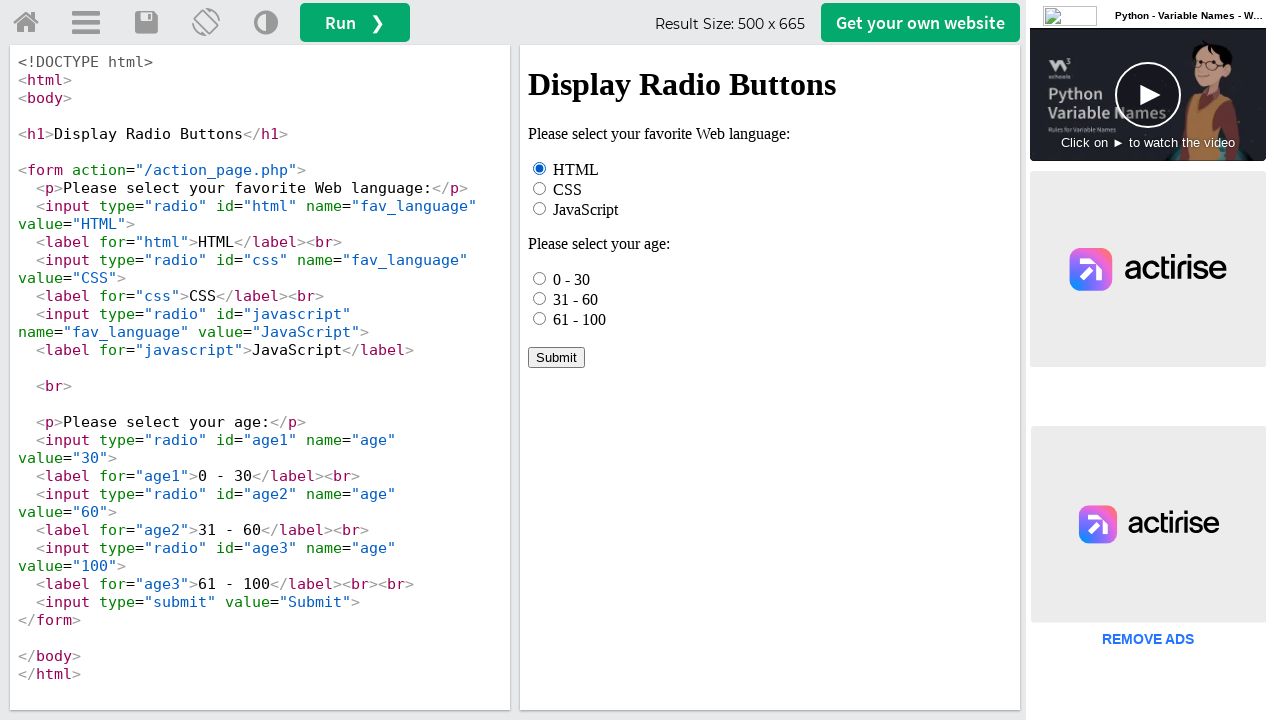

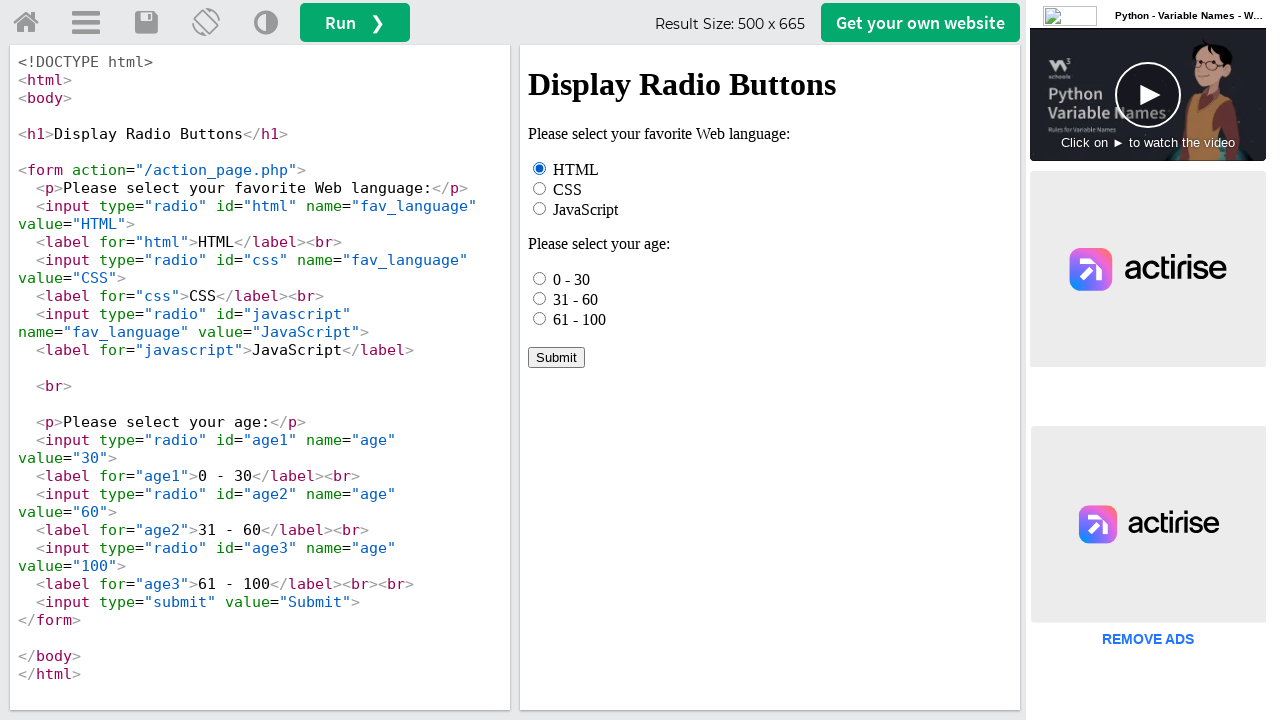